Tests alert handling functionality by clicking a button to trigger an alert and then accepting it

Starting URL: https://demoqa.com/alerts

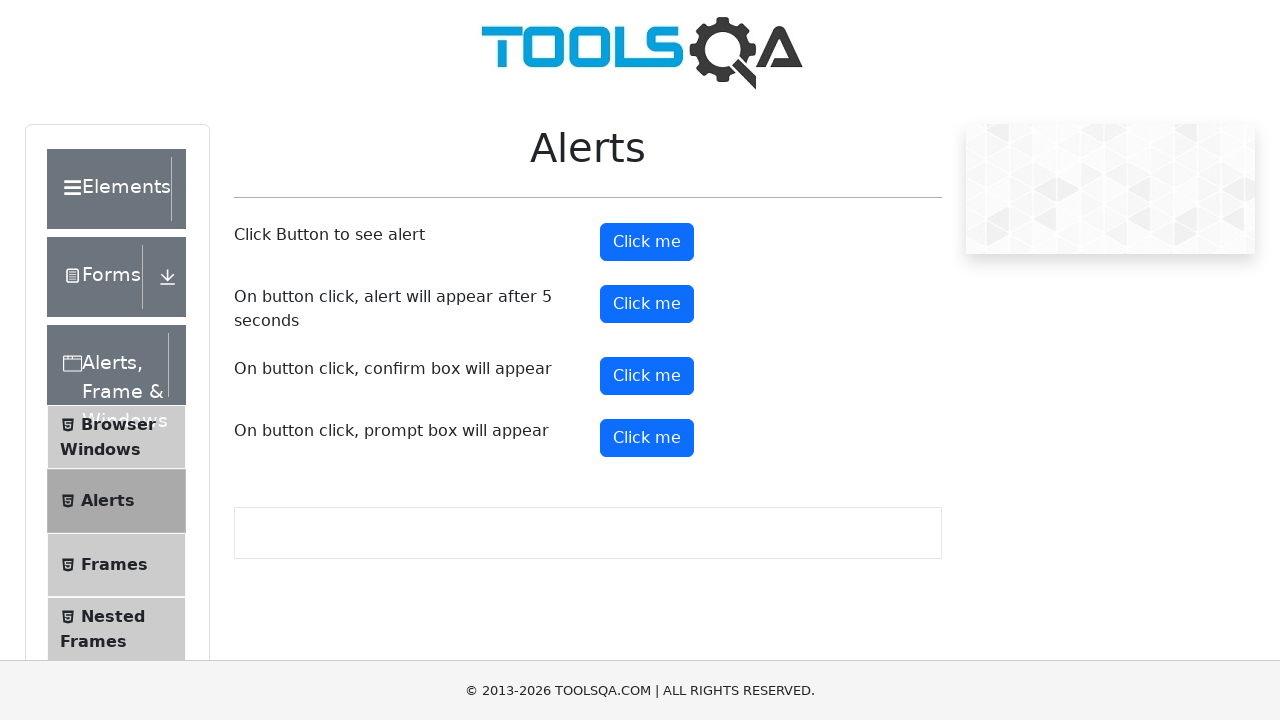

Clicked alert button to trigger alert dialog at (647, 242) on #alertButton
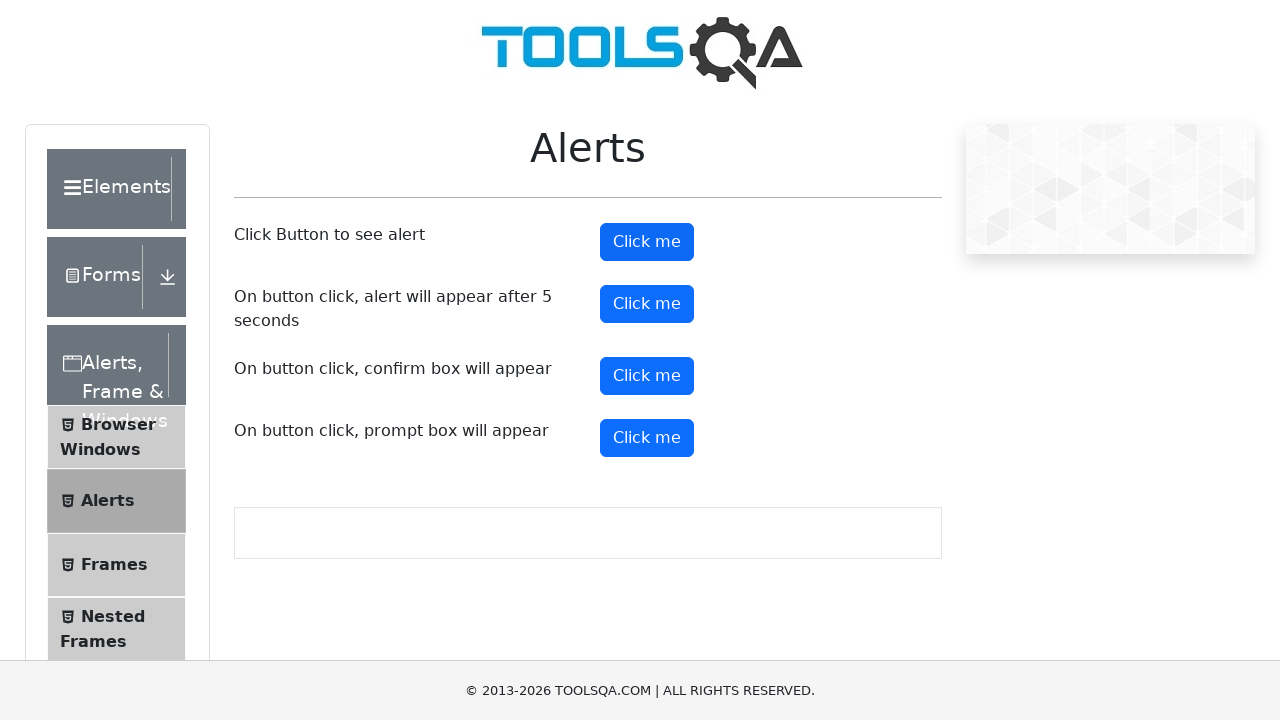

Set up dialog handler to accept alerts
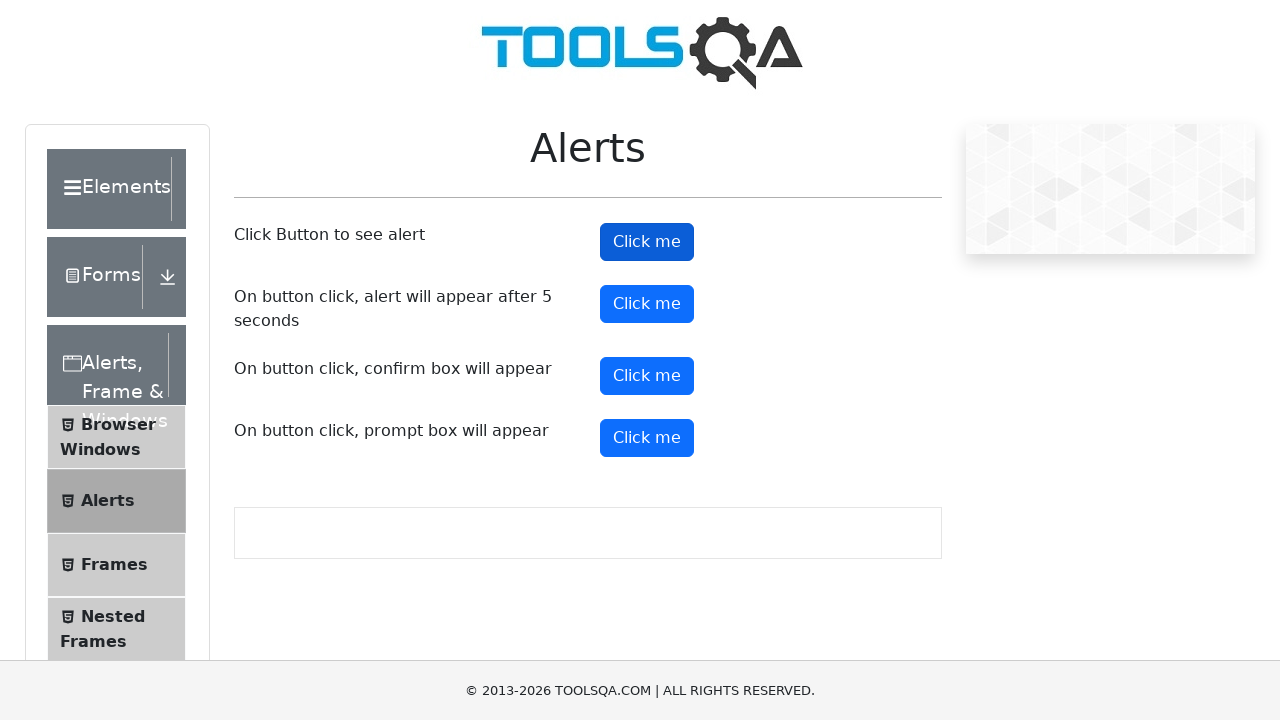

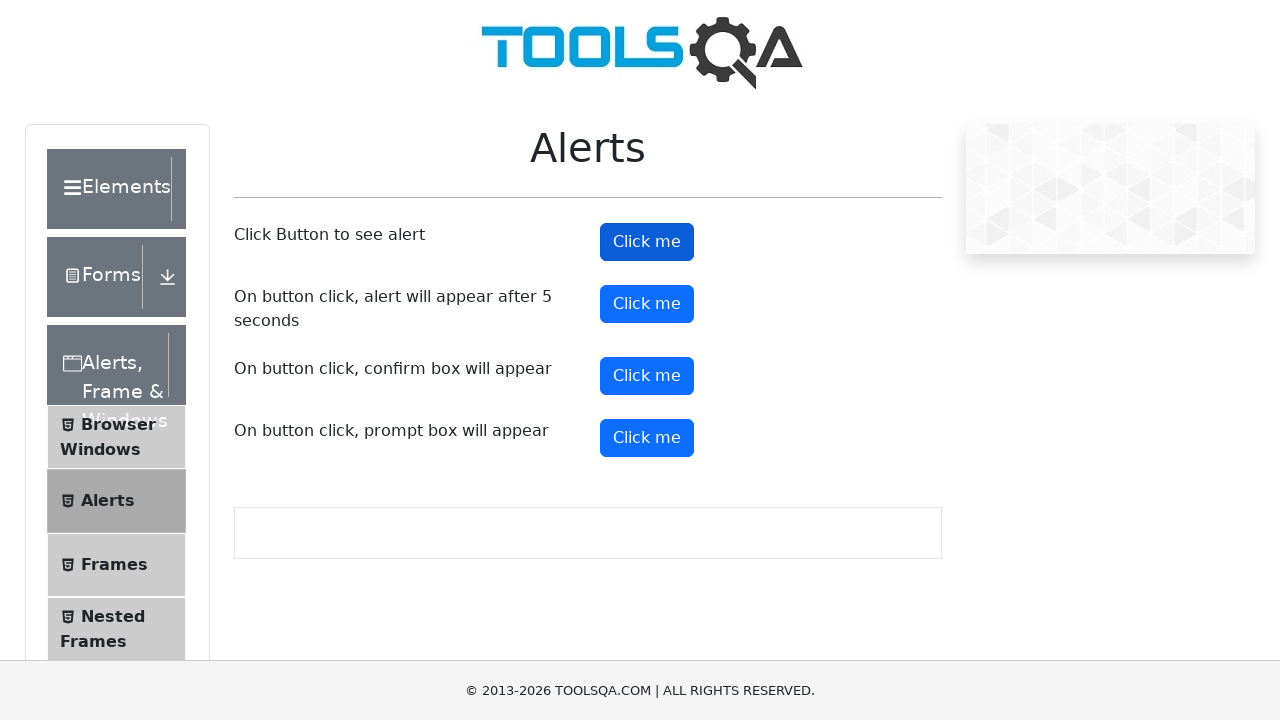